Fills form fields with unmasked data for a specific state (SP), testing state-specific document generation, then submits.

Starting URL: https://marcelo-lourenco.github.io/gerador-br/formulario-para-teste/

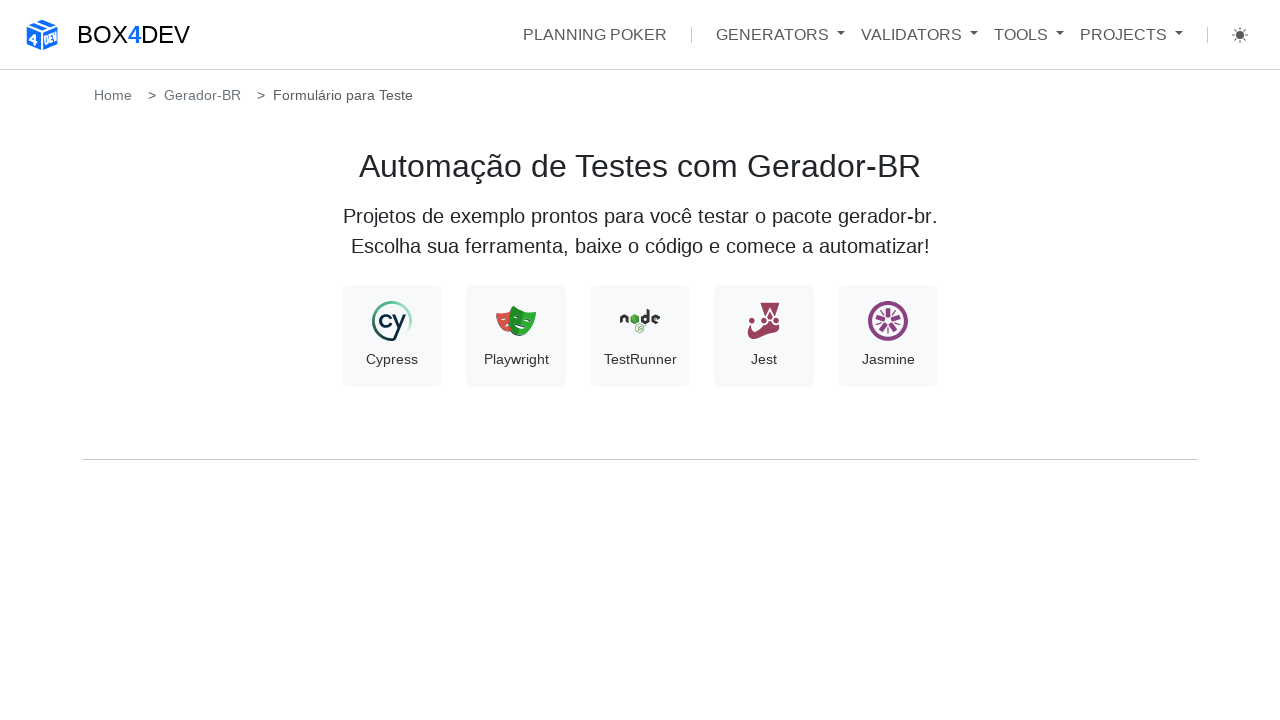

Filled CPF field with unmasked value '31245678901' for state SP on #fldCpf
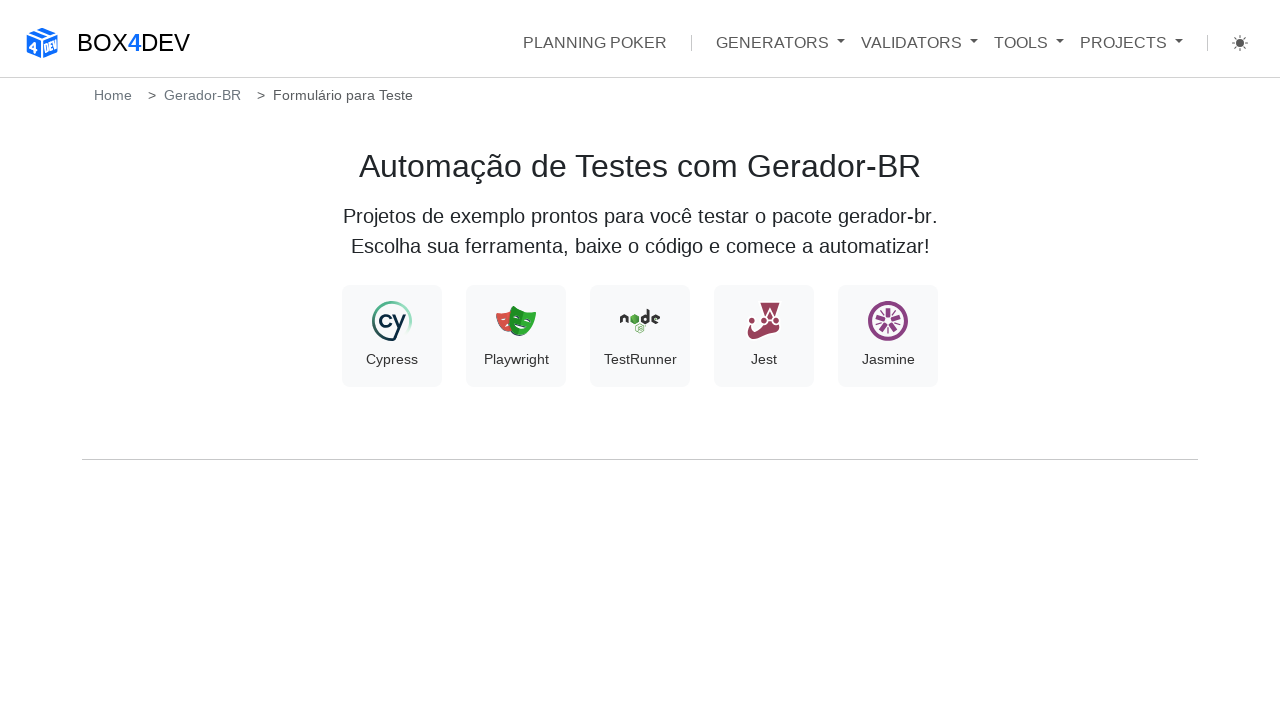

Filled CNPJ field with unmasked value '98765432000110' on #fldCnpj
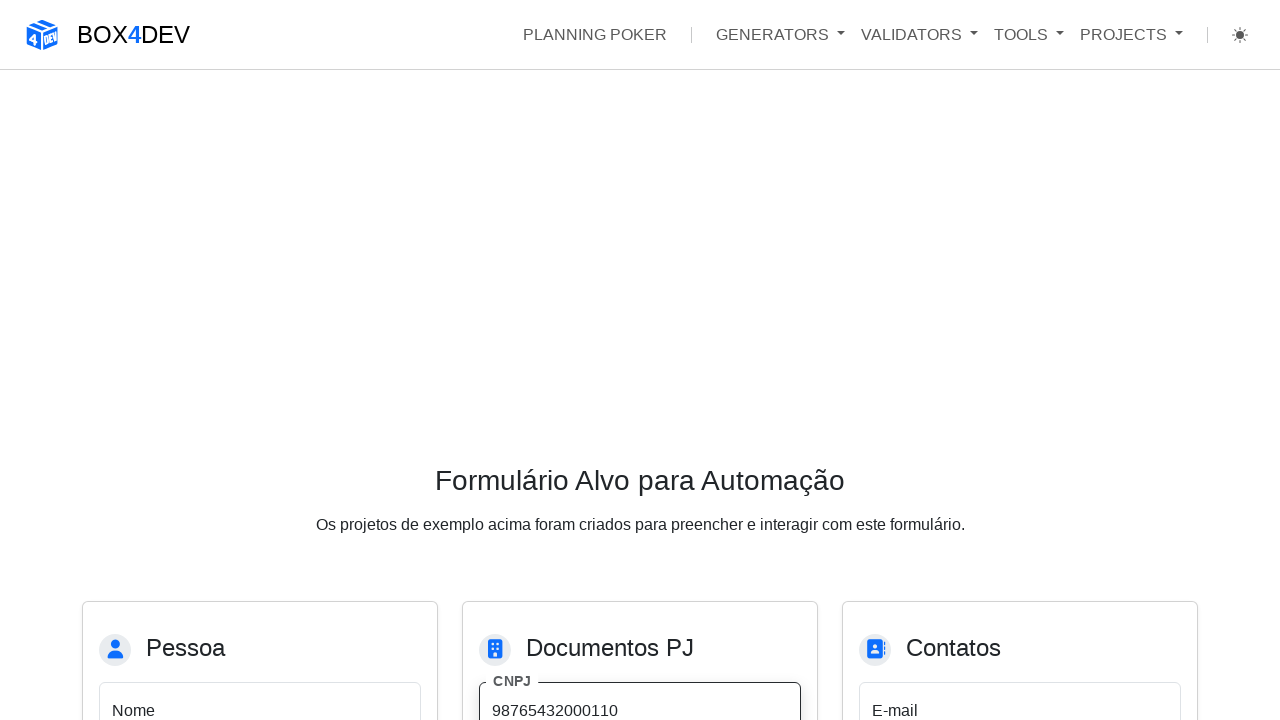

Filled RG field with unmasked value '987654321' on #fldRg
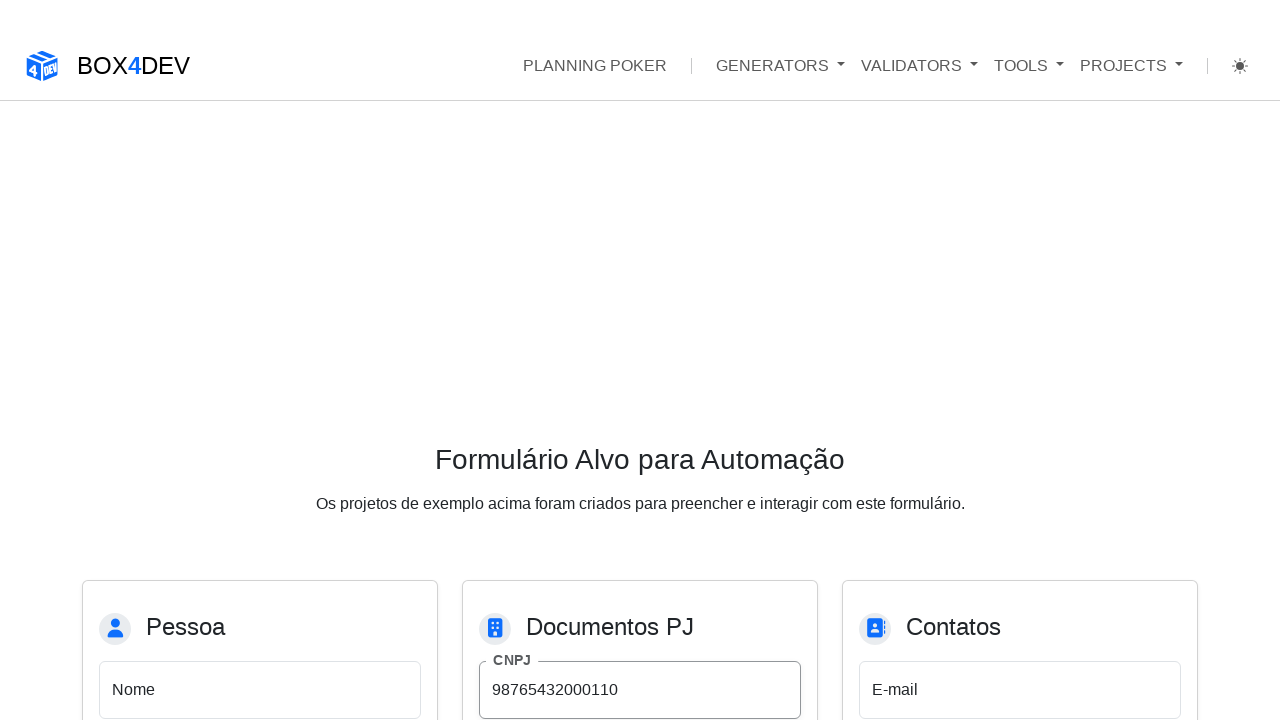

Filled CNS field with unmasked value '234567890123456' on #fldCns
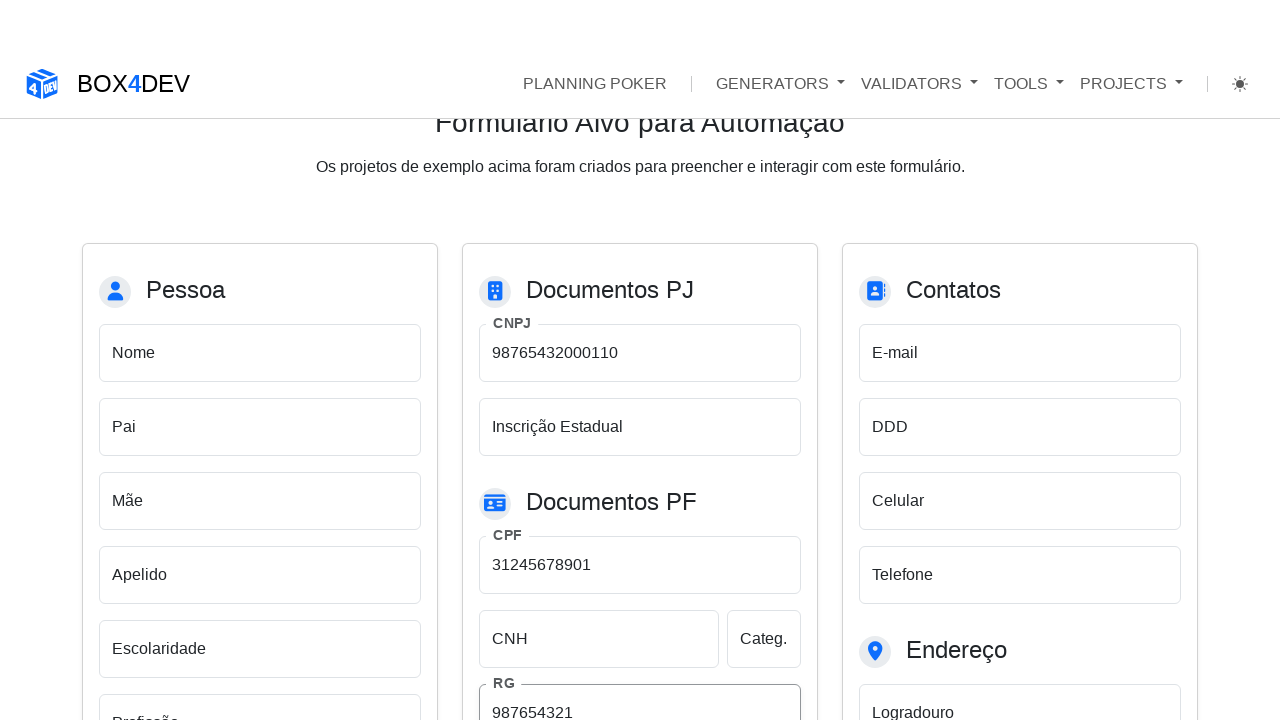

Filled PIS field with unmasked value '23456789012' on #fldPis
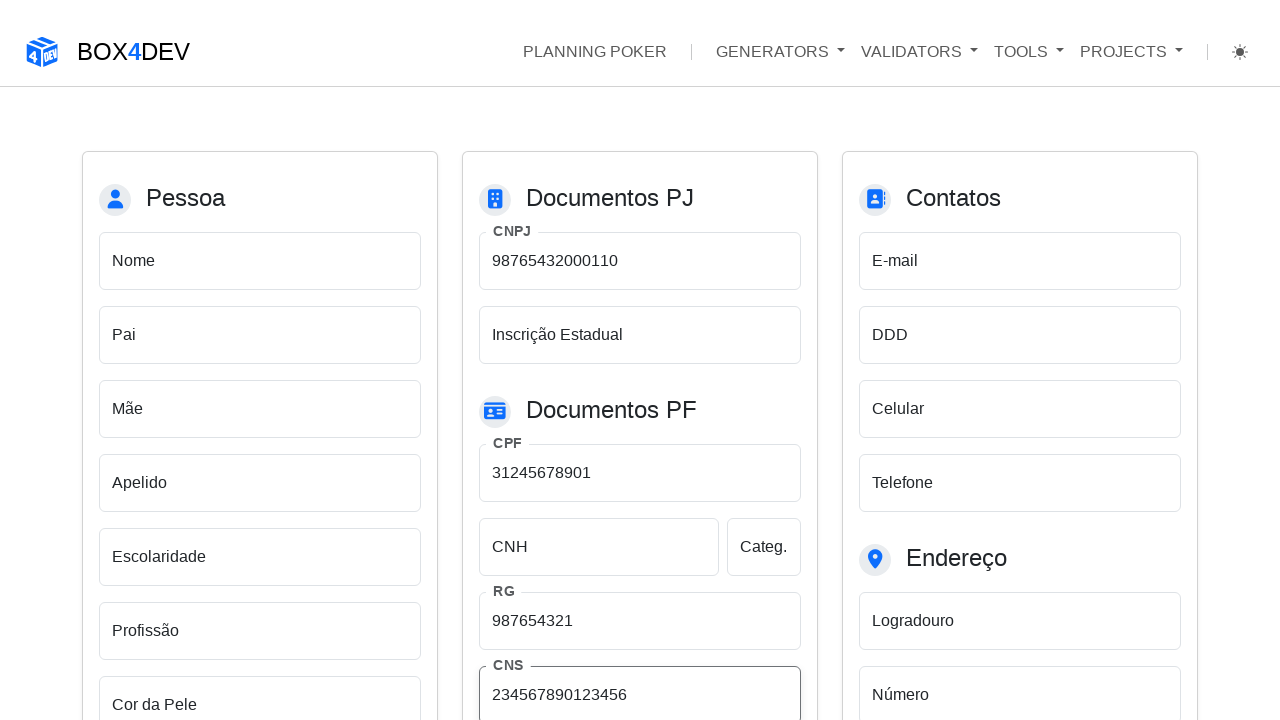

Filled Título Eleitor field with unmasked value '234567890123' on #fldTituloEleitor
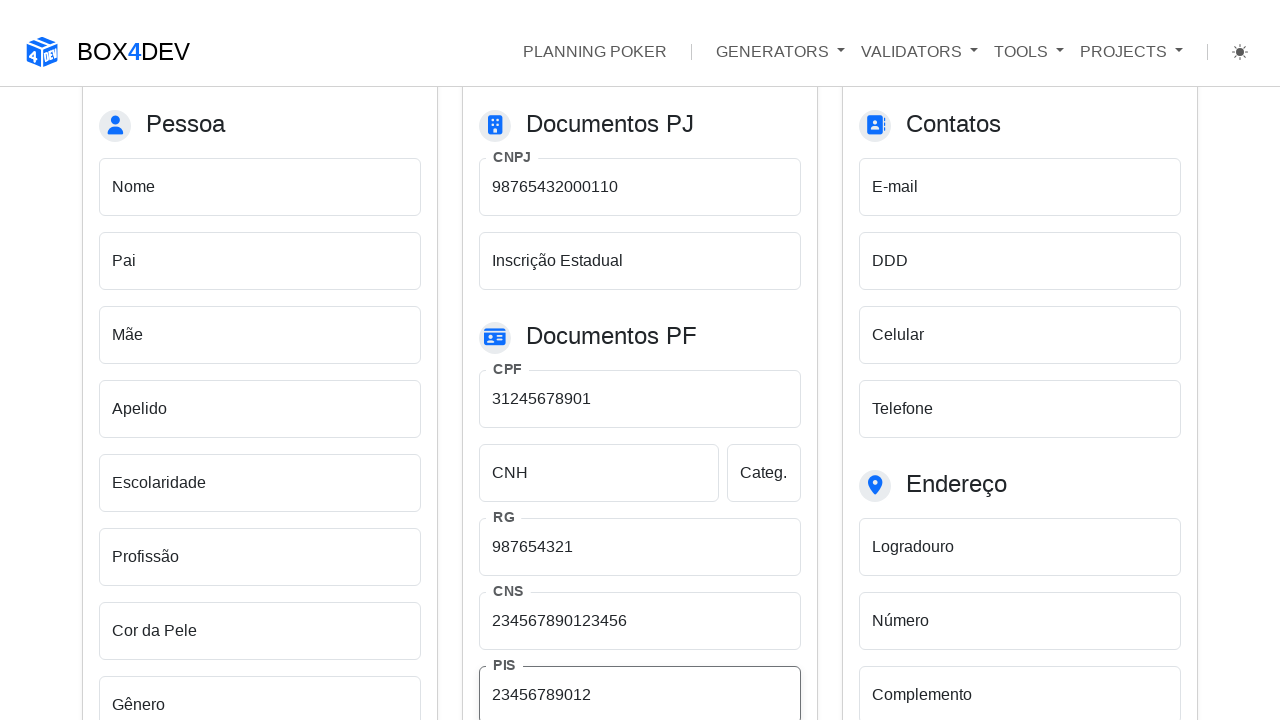

Filled Certidão Nascimento field with unmasked value '23456701552014100023456789012345' on #fldCertidaoNascimento
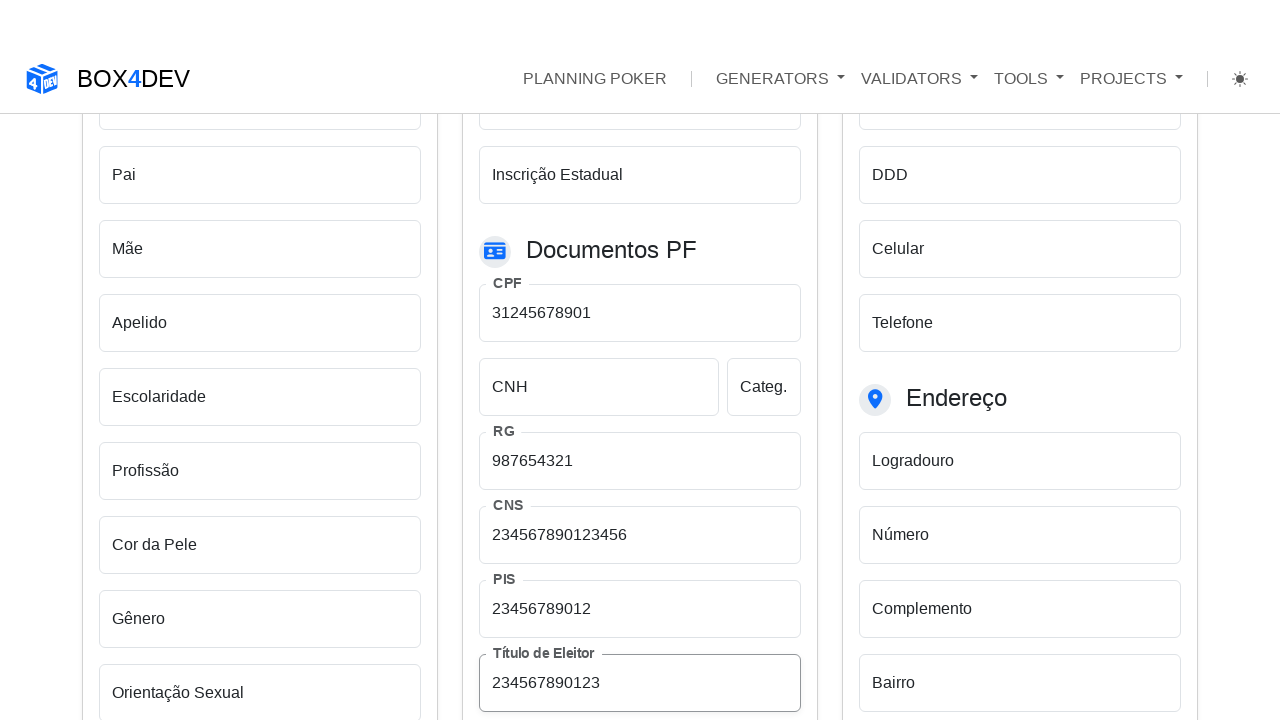

Filled Certidão Casamento field with unmasked value '23456701552014200023456789012345' on #fldCertidaoCasamento
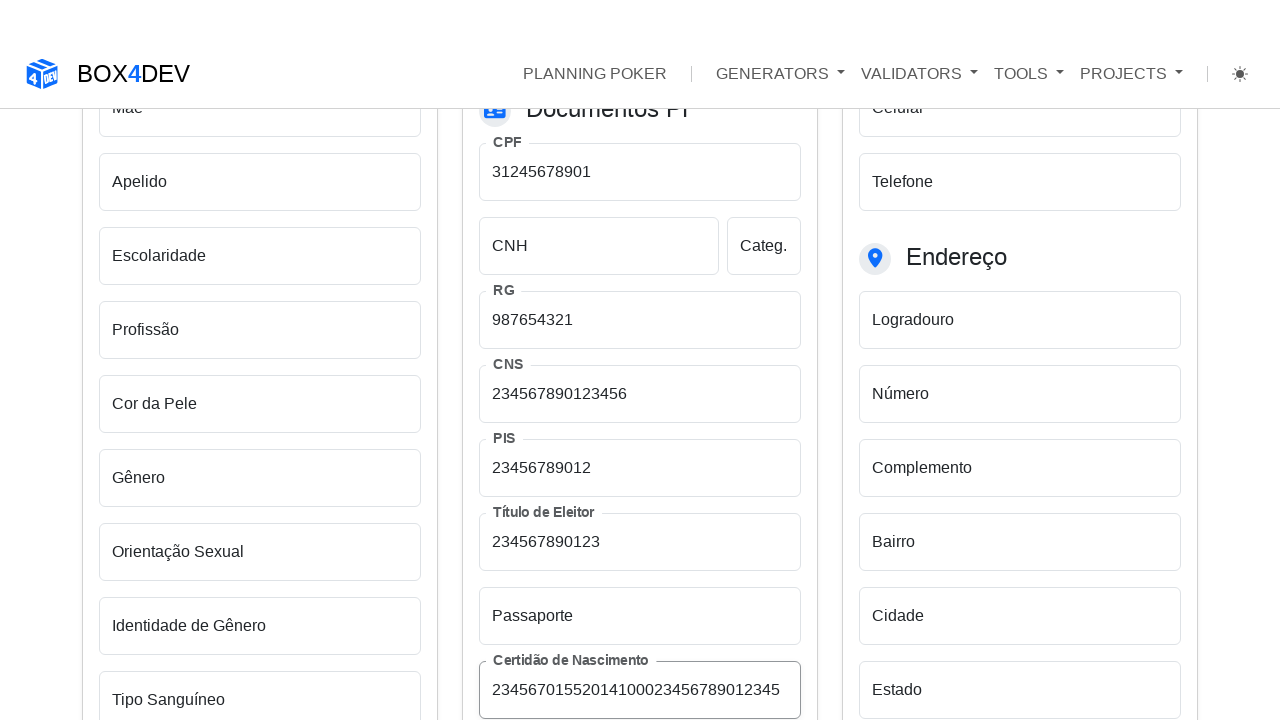

Filled Certidão Óbito field with unmasked value '23456701552014300023456789012345' on #fldCertidaoObito
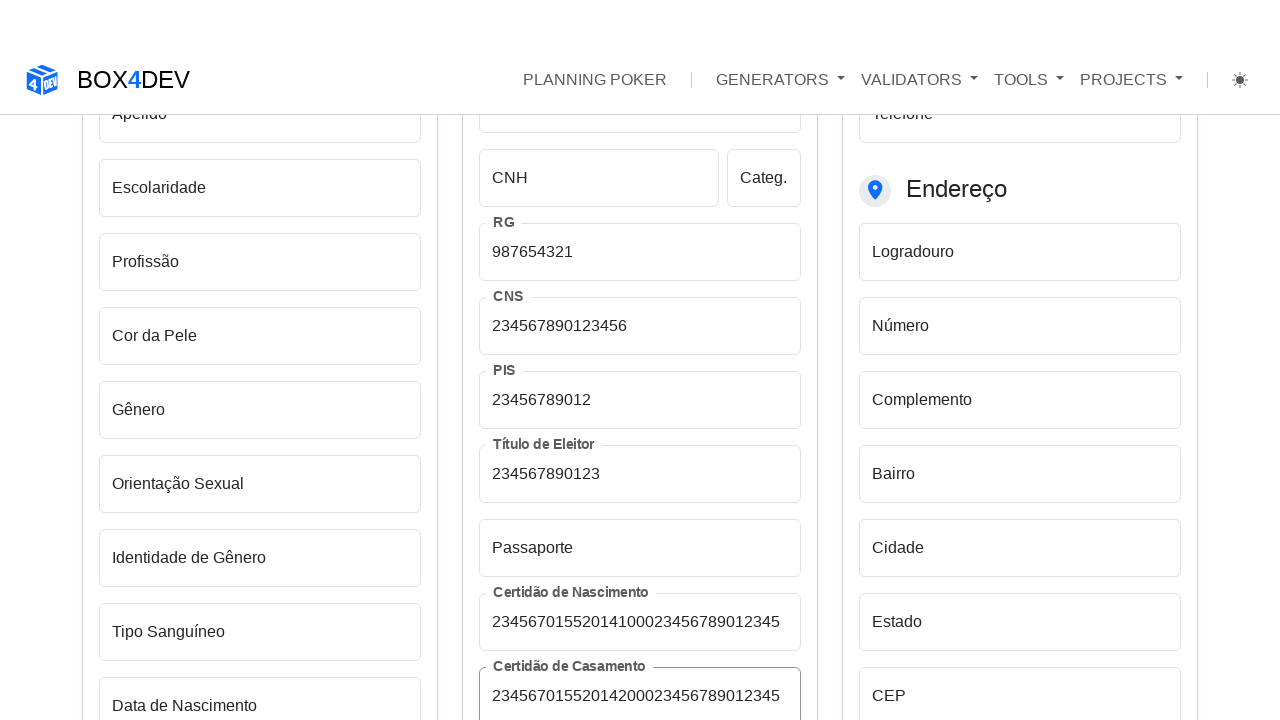

Filled Celular field with unmasked value '11987654321' for SP state on #fldCelular
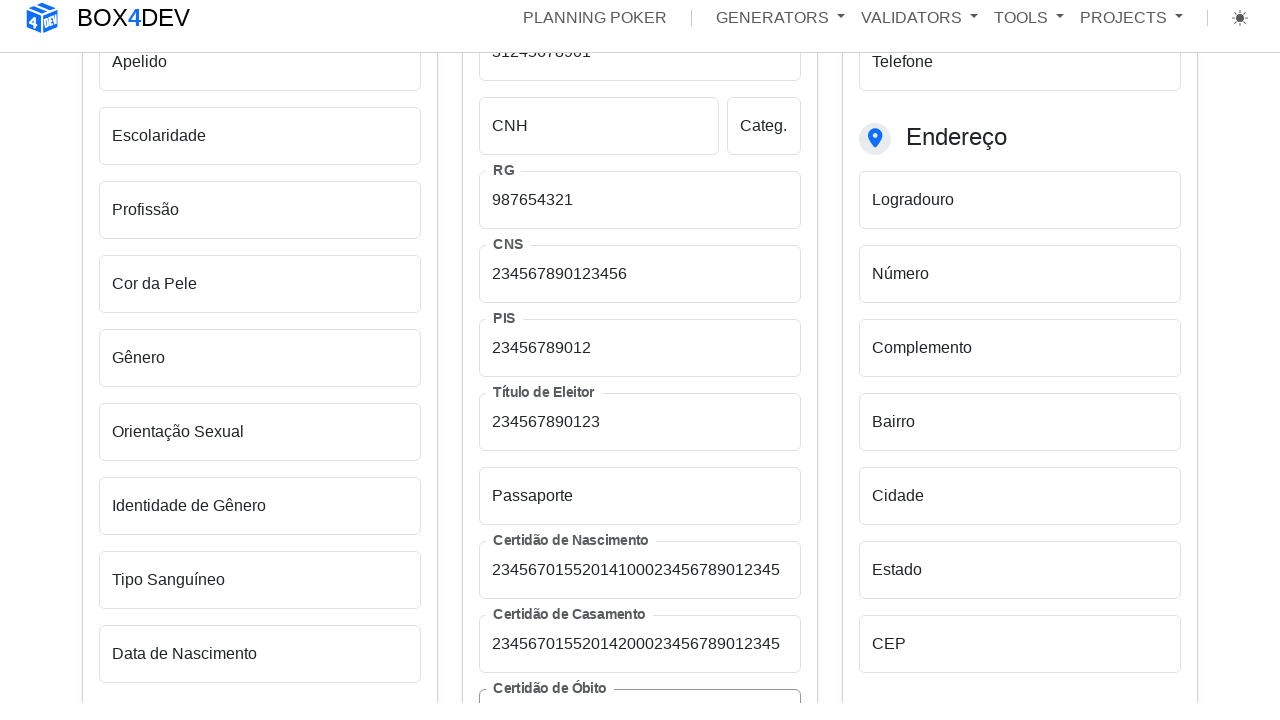

Filled Telefone field with unmasked value '1134567890' for SP state on #fldTelefone
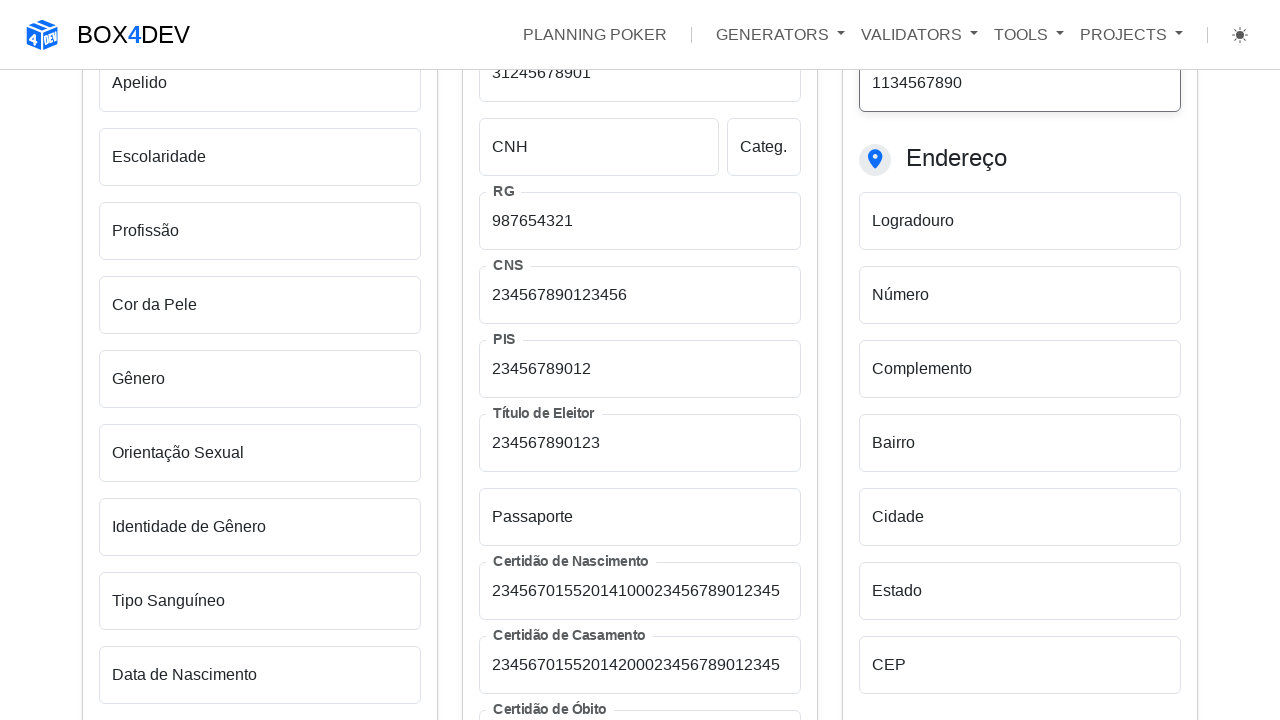

Filled CEP field with unmasked value '01310100' on #fldCep
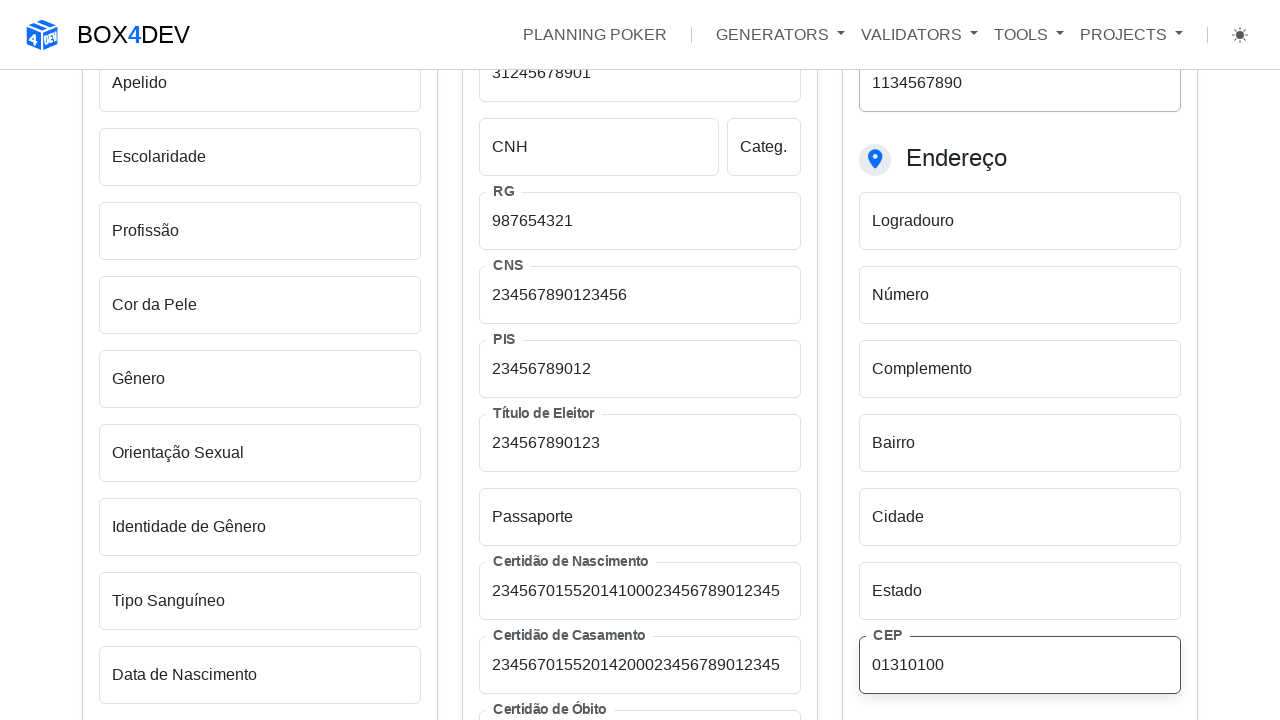

Filled Placa Antiga field with value 'GHI9012' on #fldPlacaAntiga
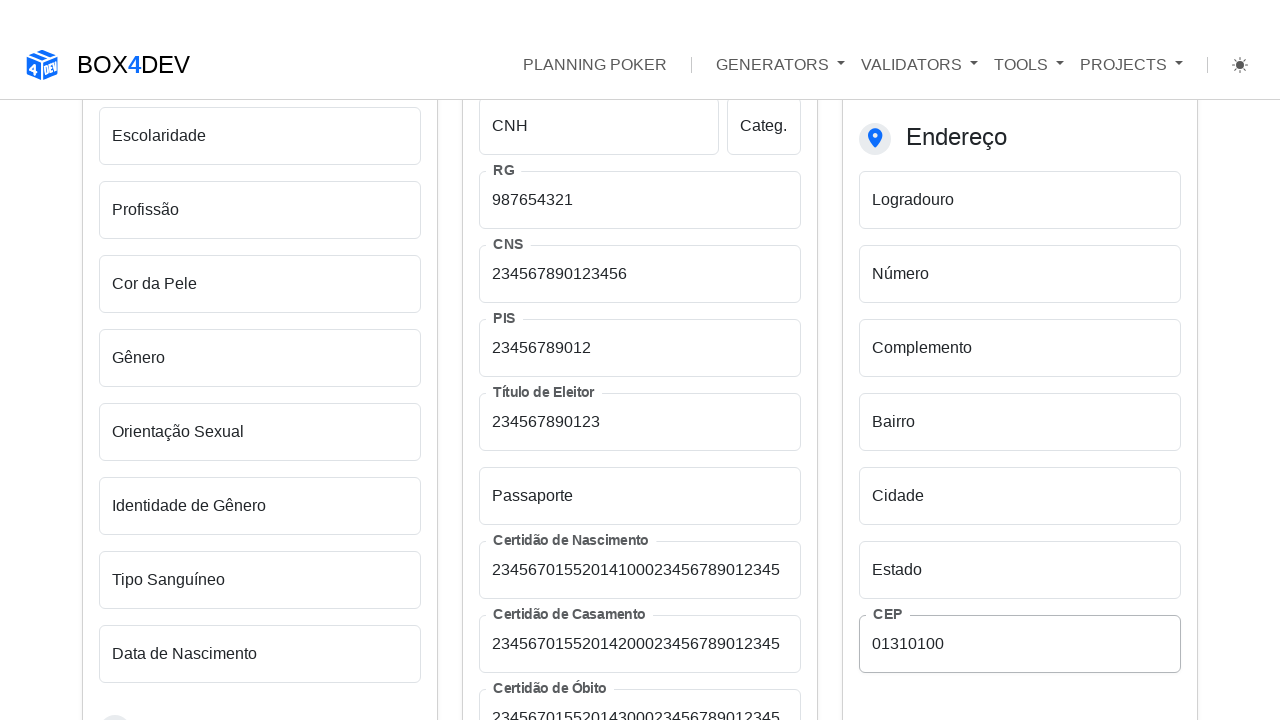

Filled Placa Mercosul field with value 'GHI9J01' on #fldPlacaMercosul
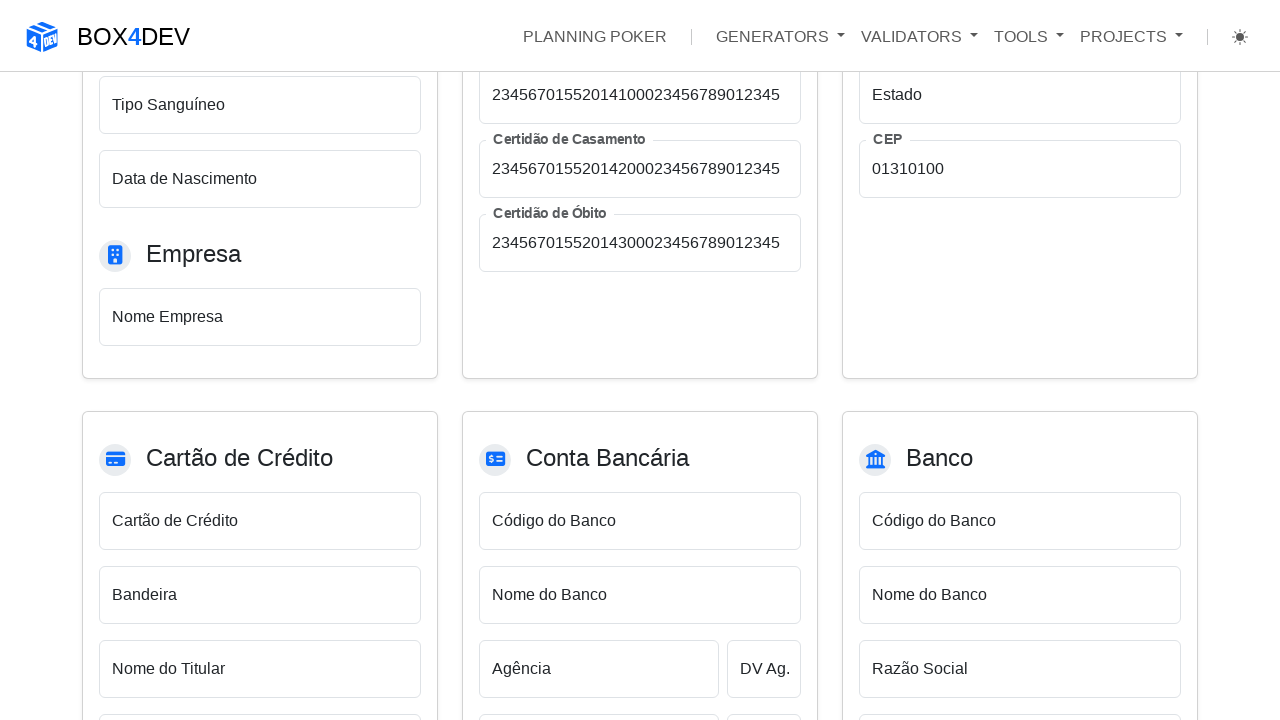

Filled Cartão Crédito field with unmasked value '5432167890123456' on #fldCartaoCredito
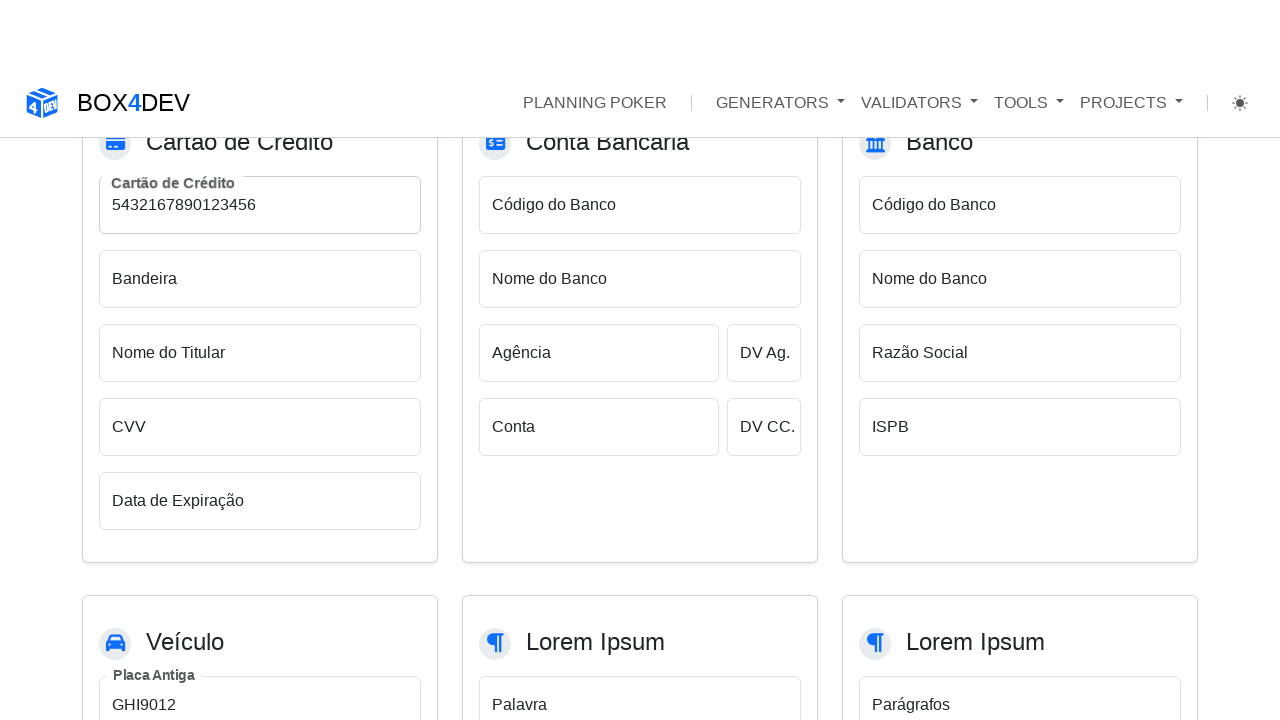

Clicked Enviar button to submit form with unmasked data for state SP at (640, 361) on button:has-text("Enviar")
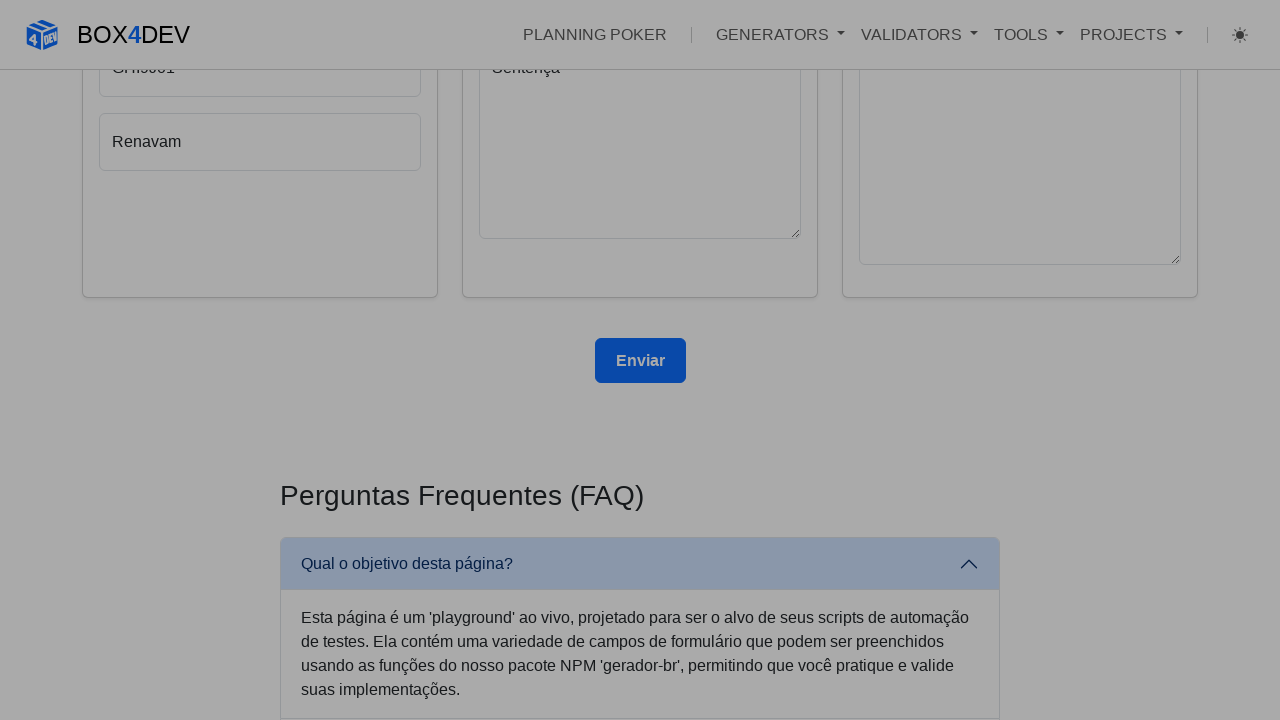

Waited 2 seconds for form submission to process
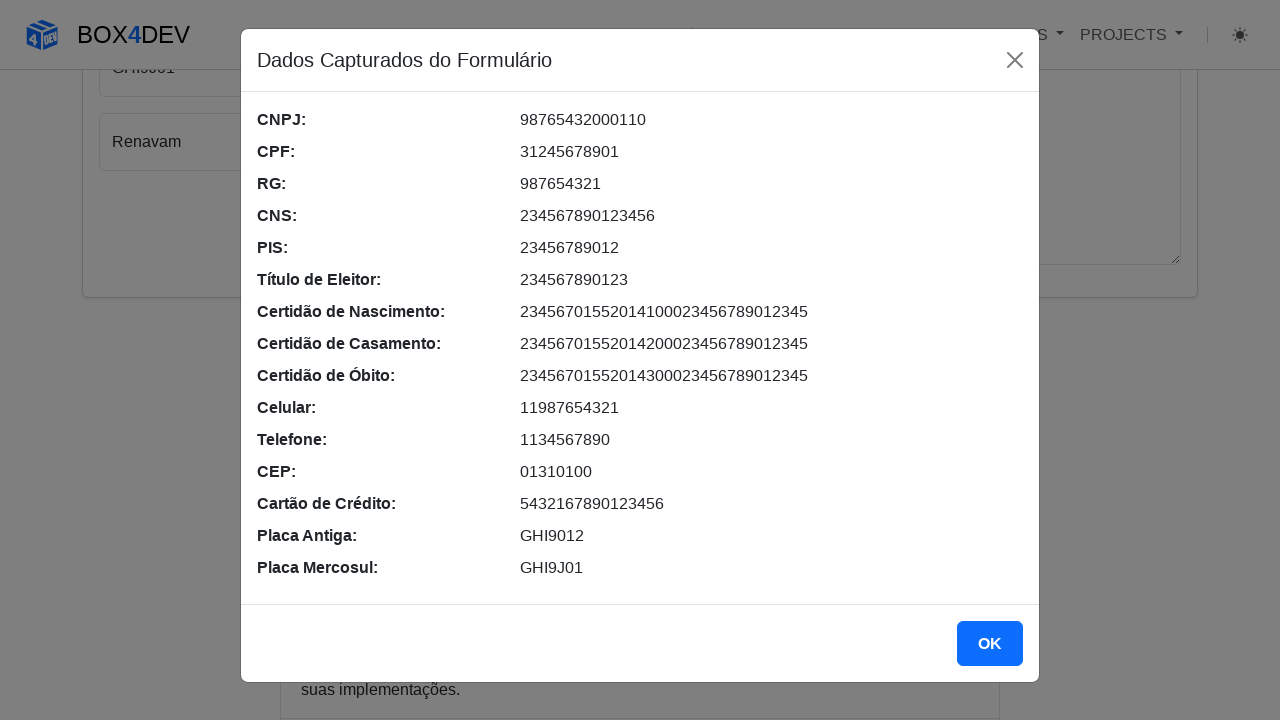

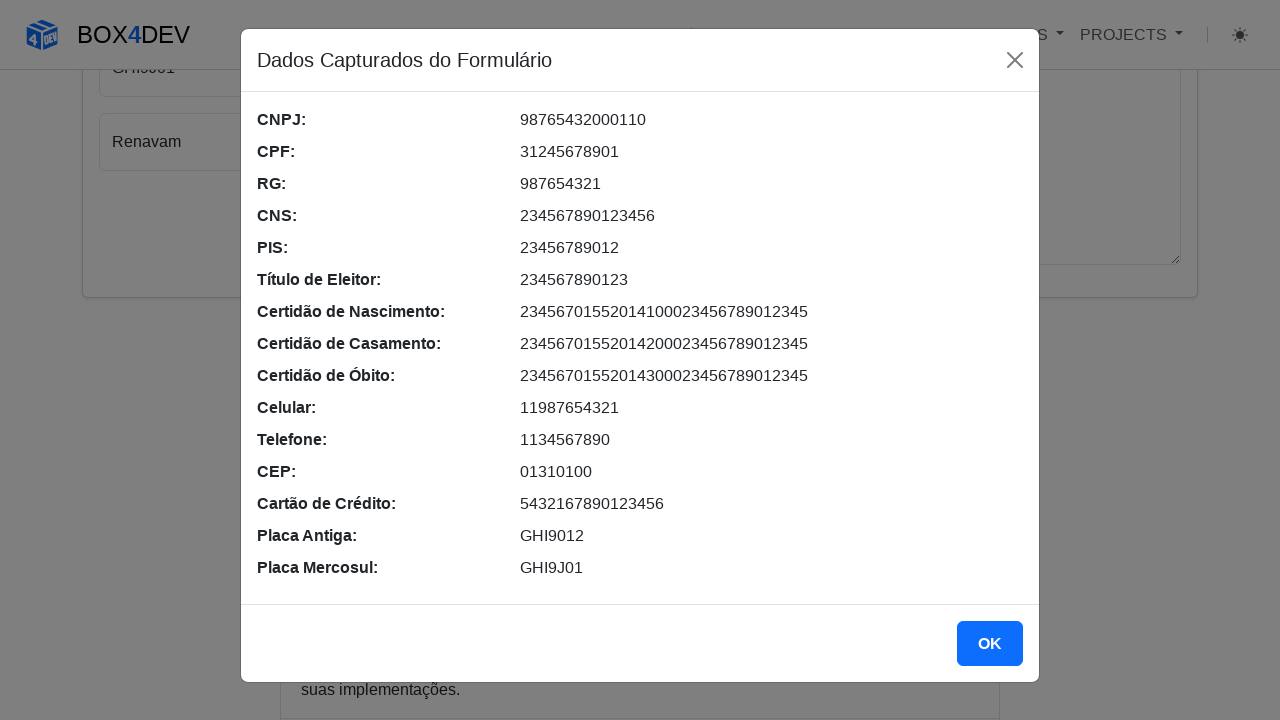